Tests a math challenge form by reading a value from the page, calculating a result using a mathematical formula, filling in the answer, selecting a checkbox and radio button, and submitting the form.

Starting URL: http://suninjuly.github.io/math.html

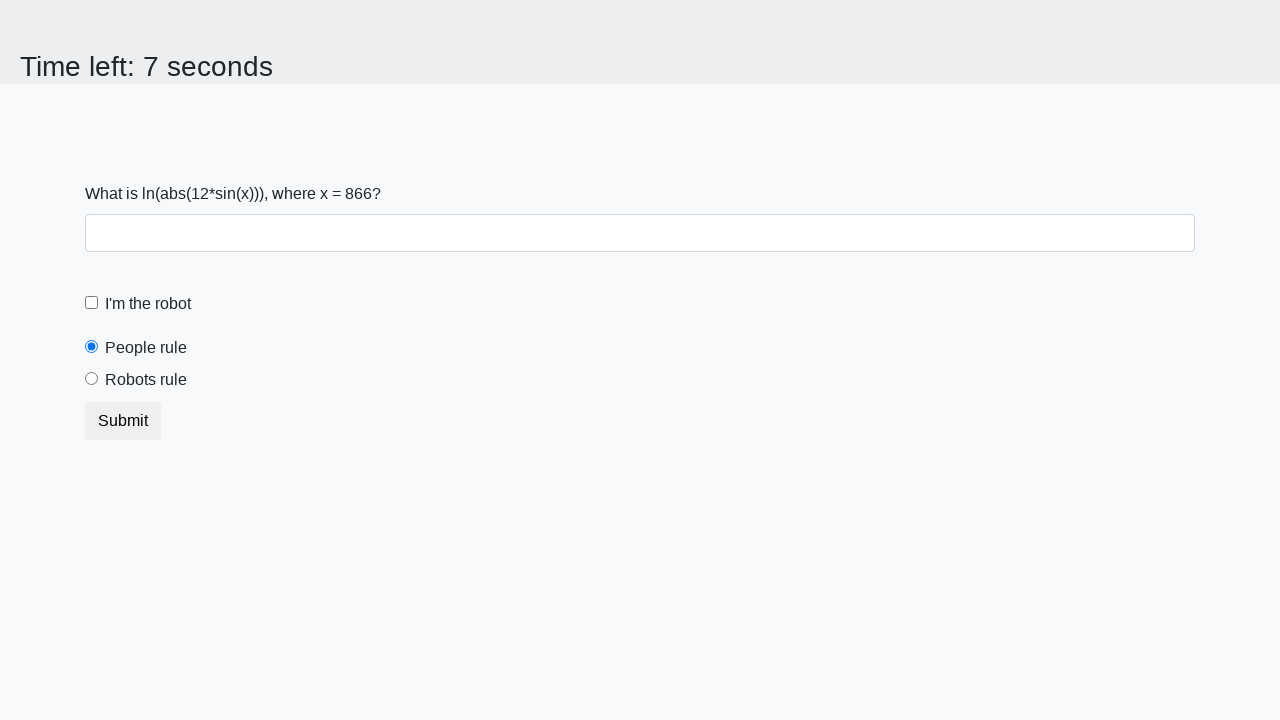

Retrieved input value from the page
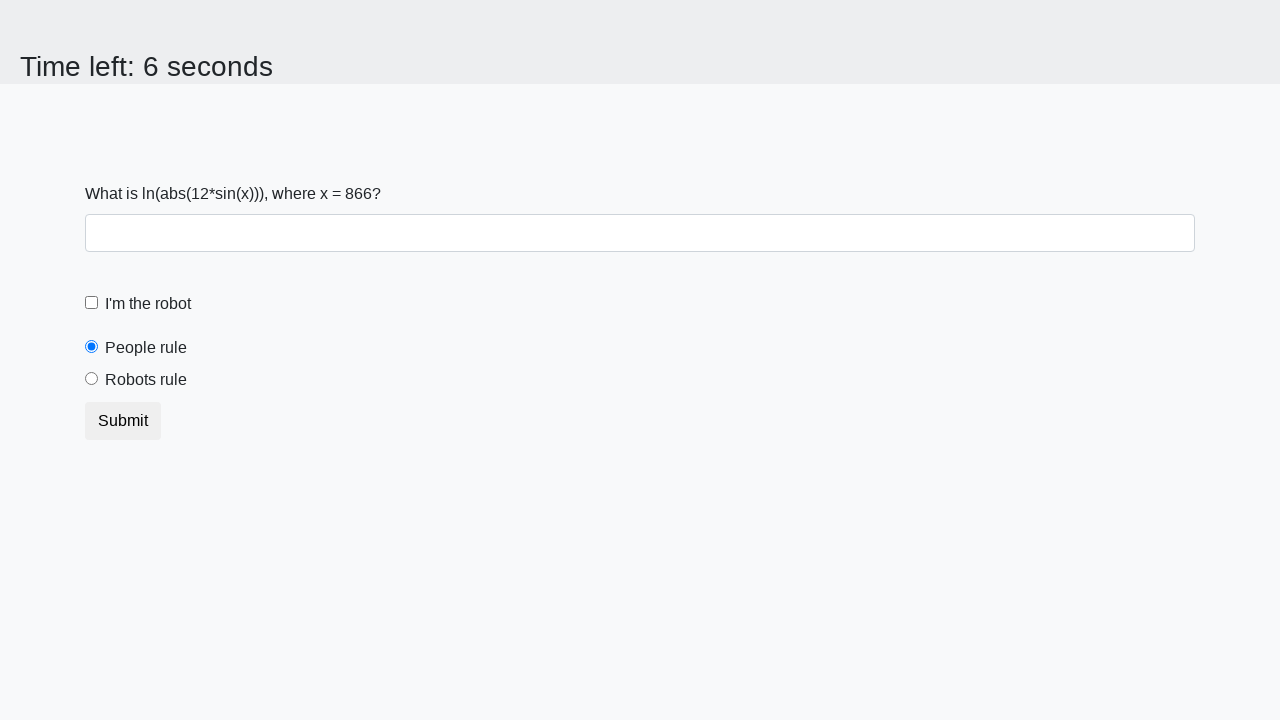

Calculated answer using math formula: 2.3590669508477973
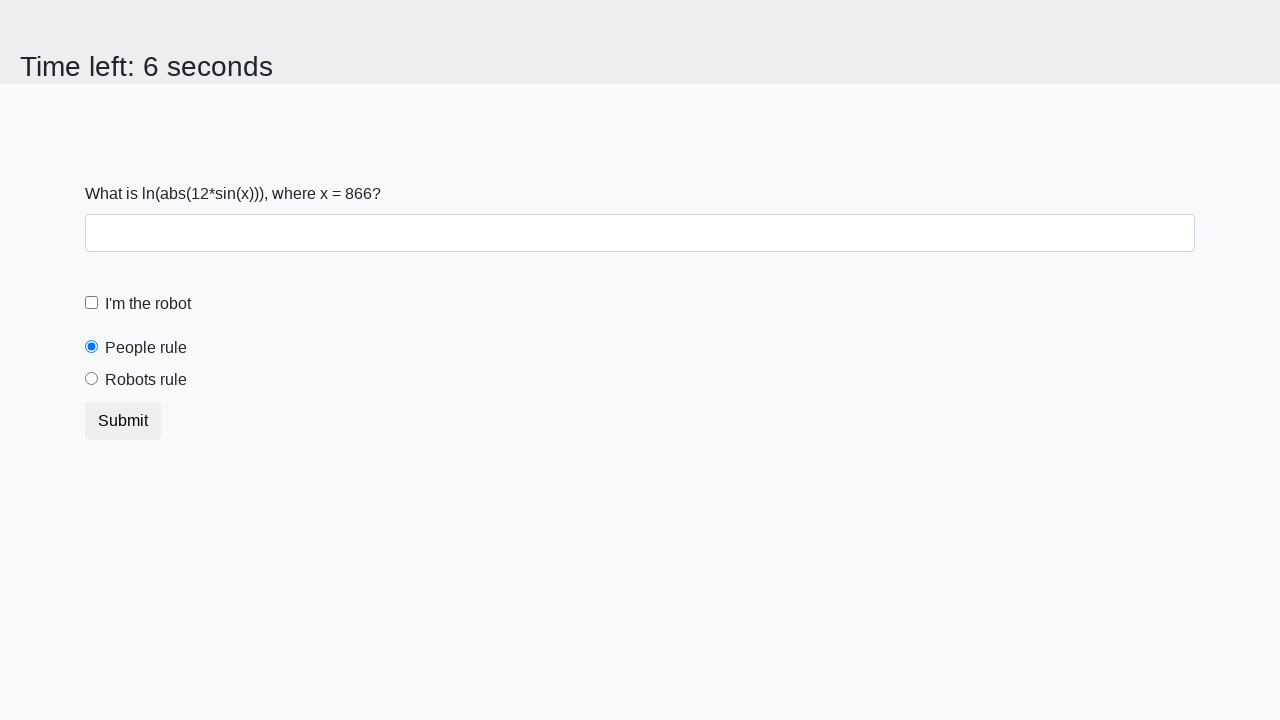

Filled in the answer field with calculated result on #answer
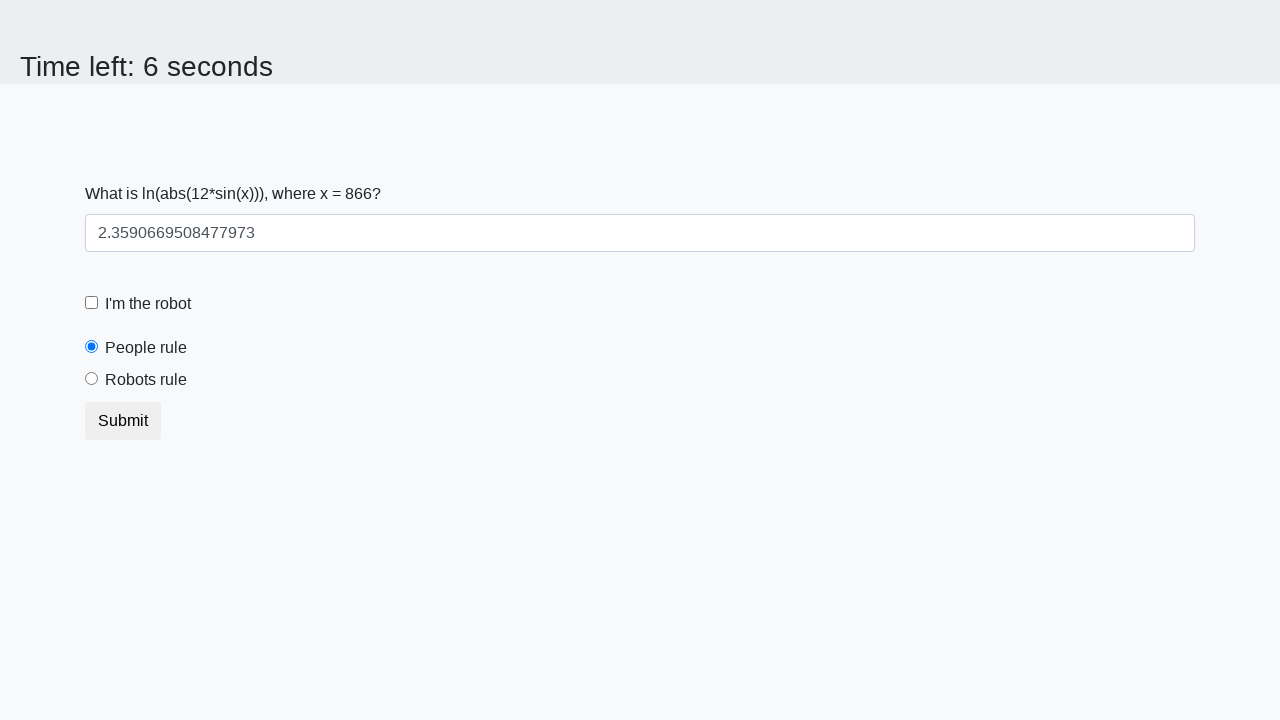

Clicked the robot checkbox at (148, 304) on label[for='robotCheckbox']
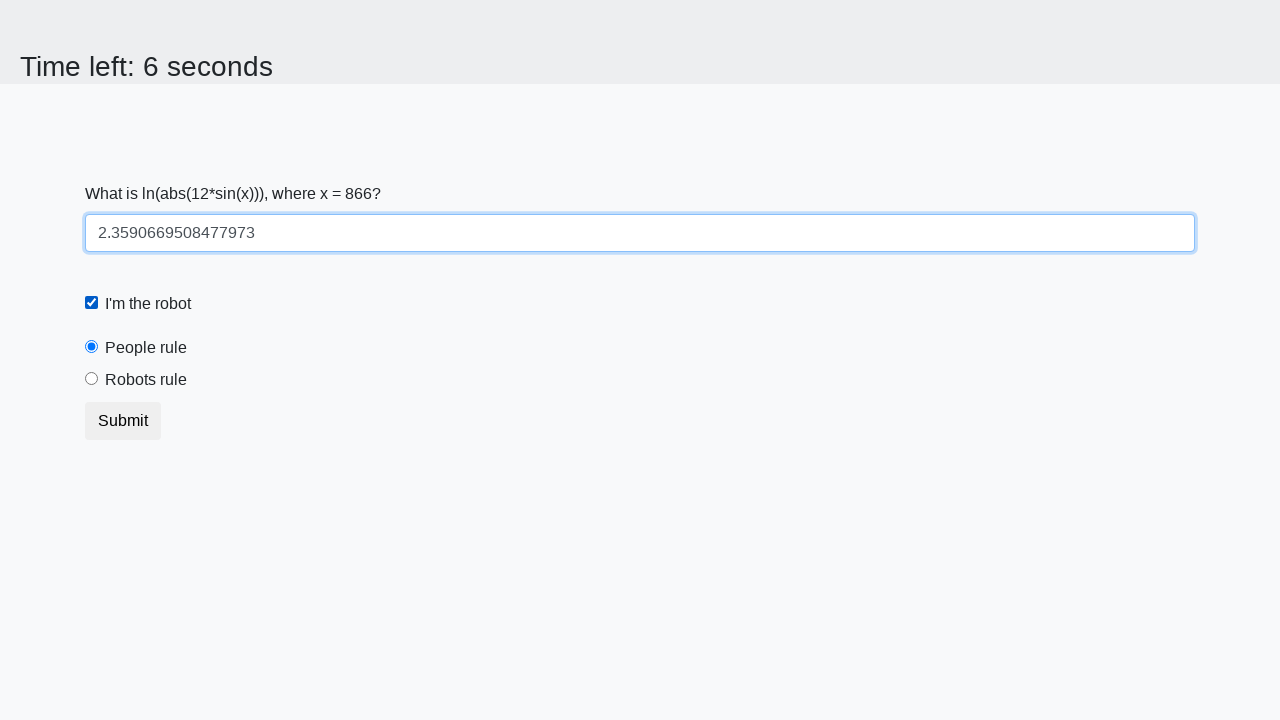

Clicked the 'robots rule' radio button at (146, 380) on label[for='robotsRule']
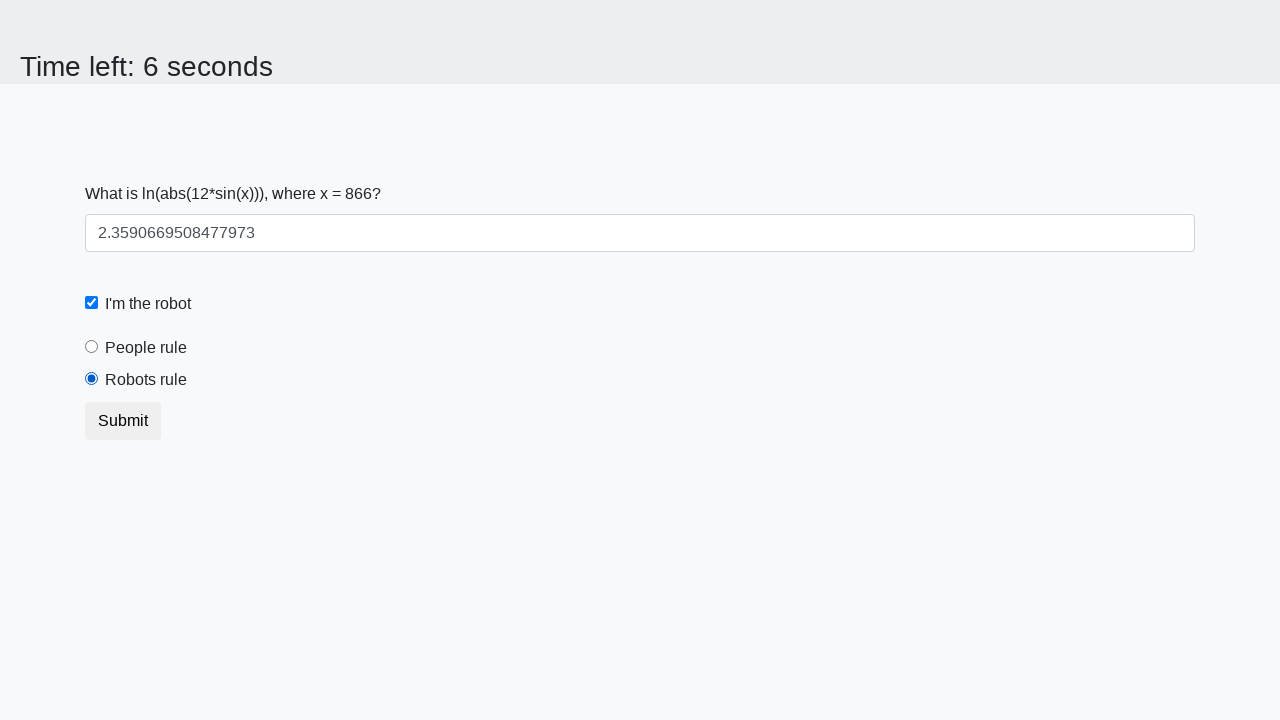

Clicked the submit button to complete the form at (123, 421) on button.btn
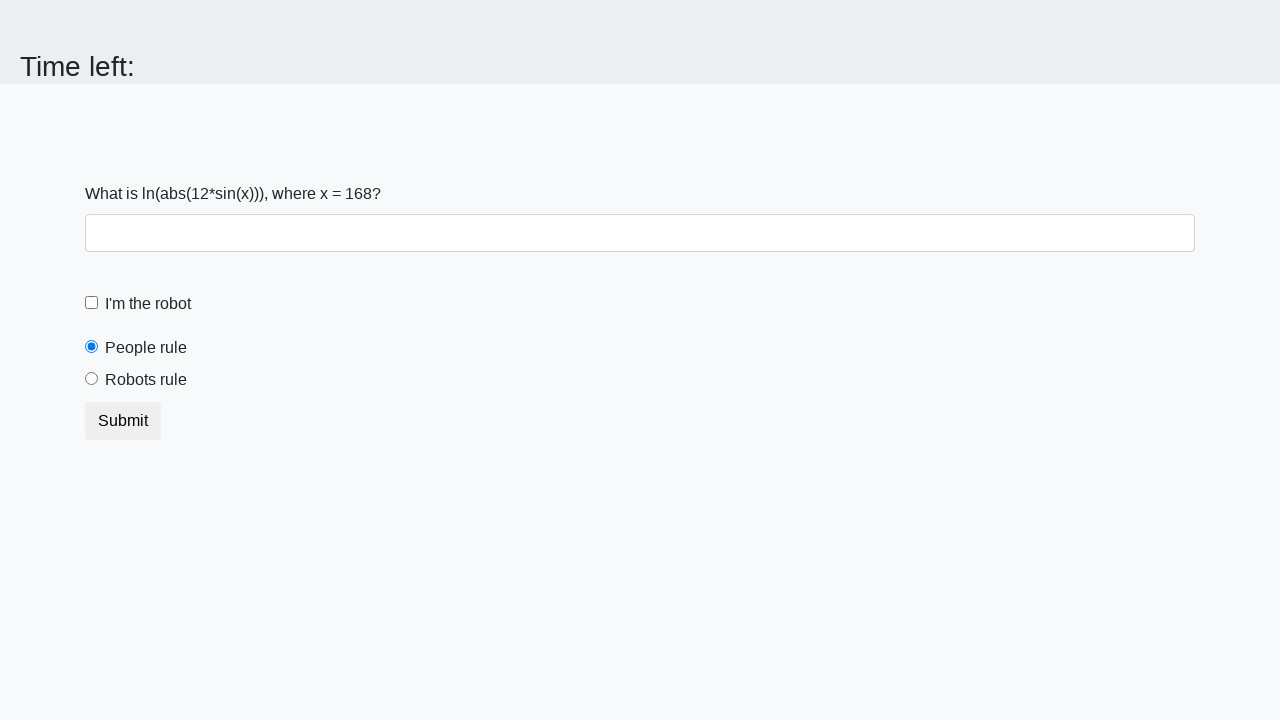

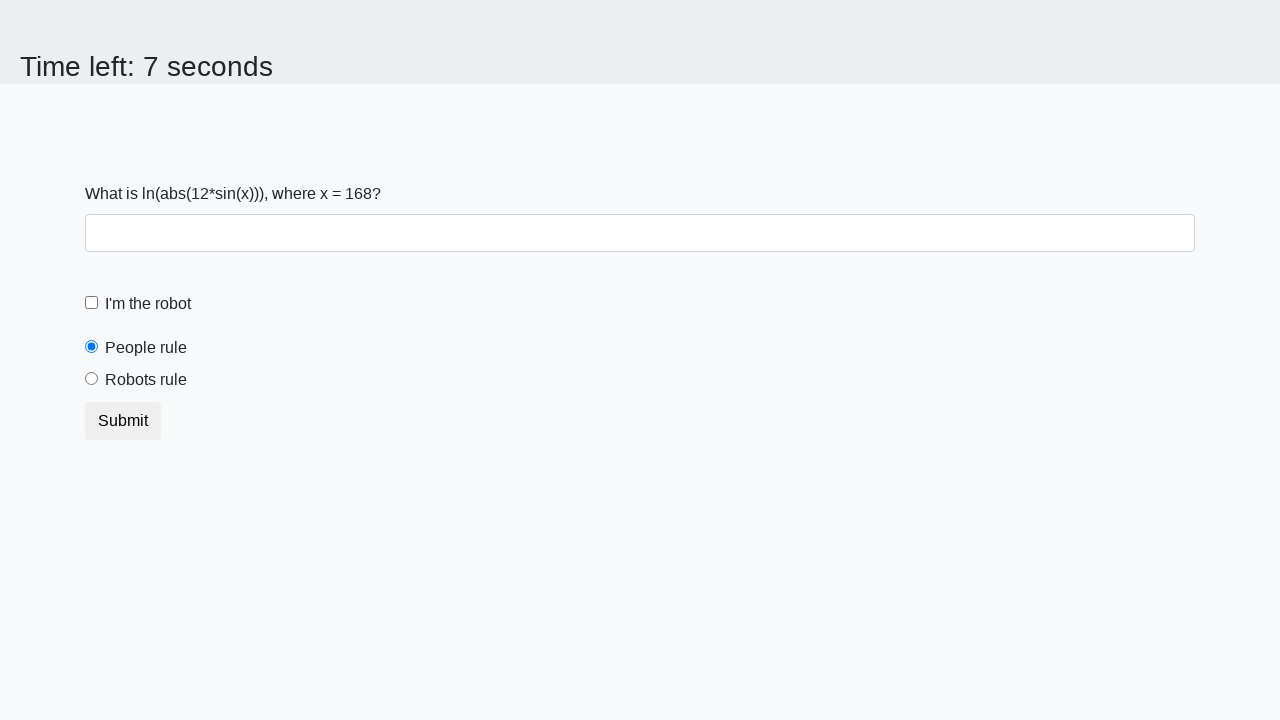